Tests form interactions including radio button selection and checkbox selection/deselection on a practice form

Starting URL: https://www.techlistic.com/p/selenium-practice-form.html

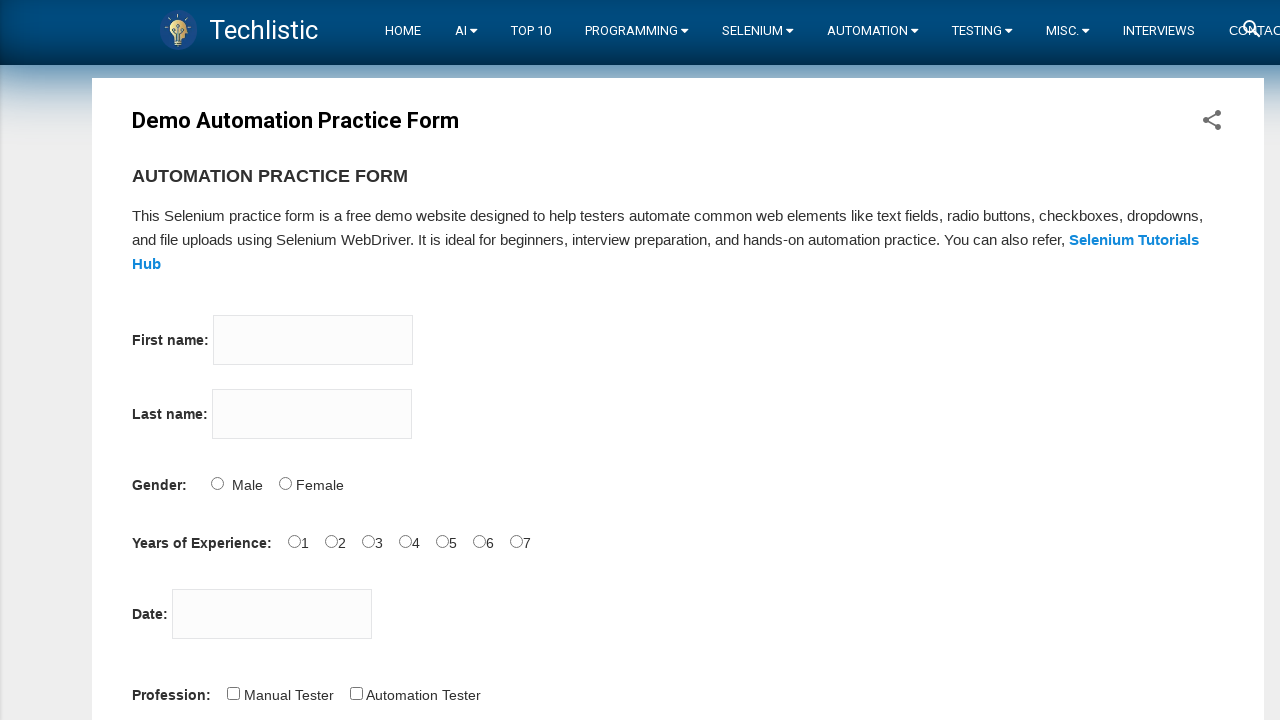

Clicked Male radio button at (217, 483) on input[value='Male']
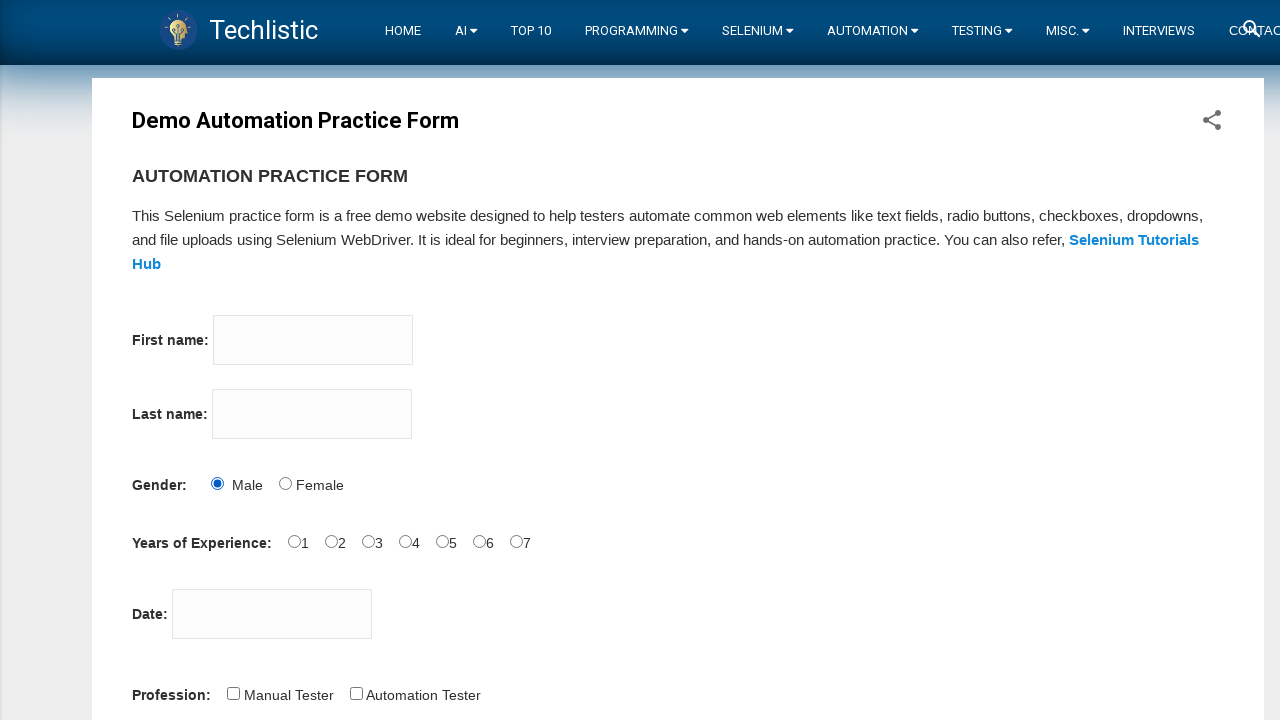

Clicked Female radio button, deselecting Male at (285, 483) on input[value='Female']
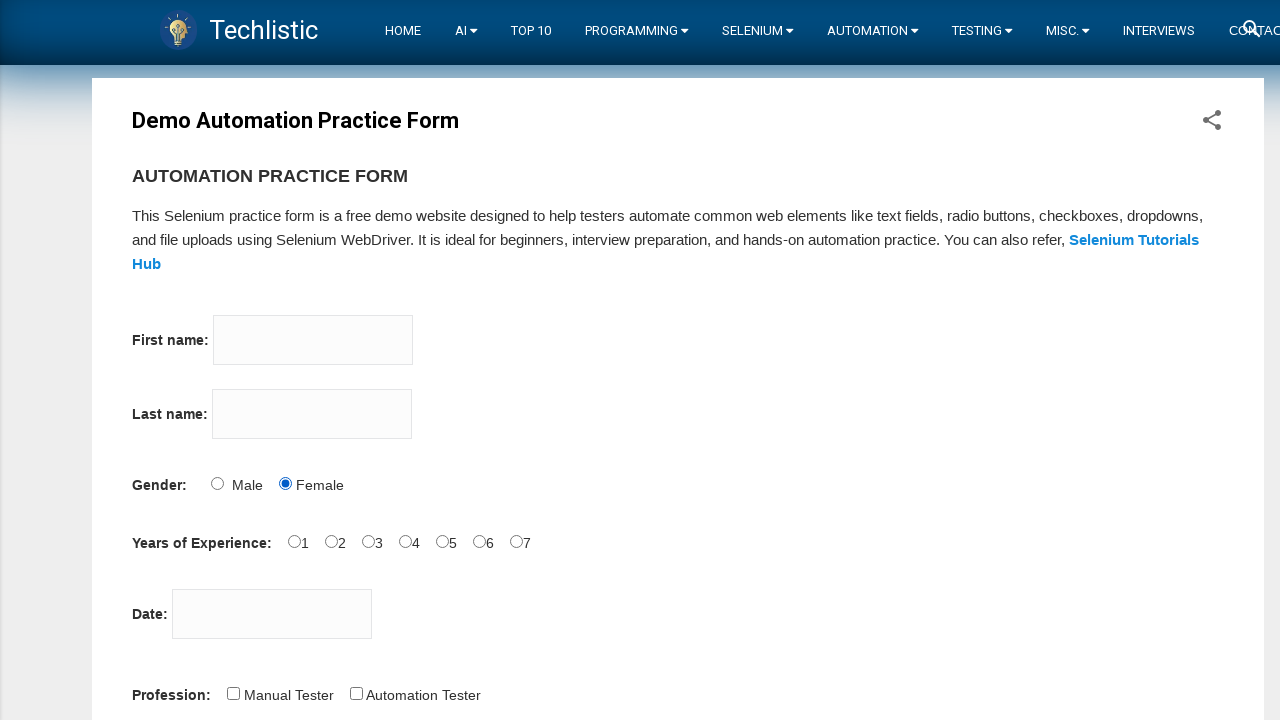

Selected Manual Tester checkbox at (233, 693) on input[value='Manual Tester']
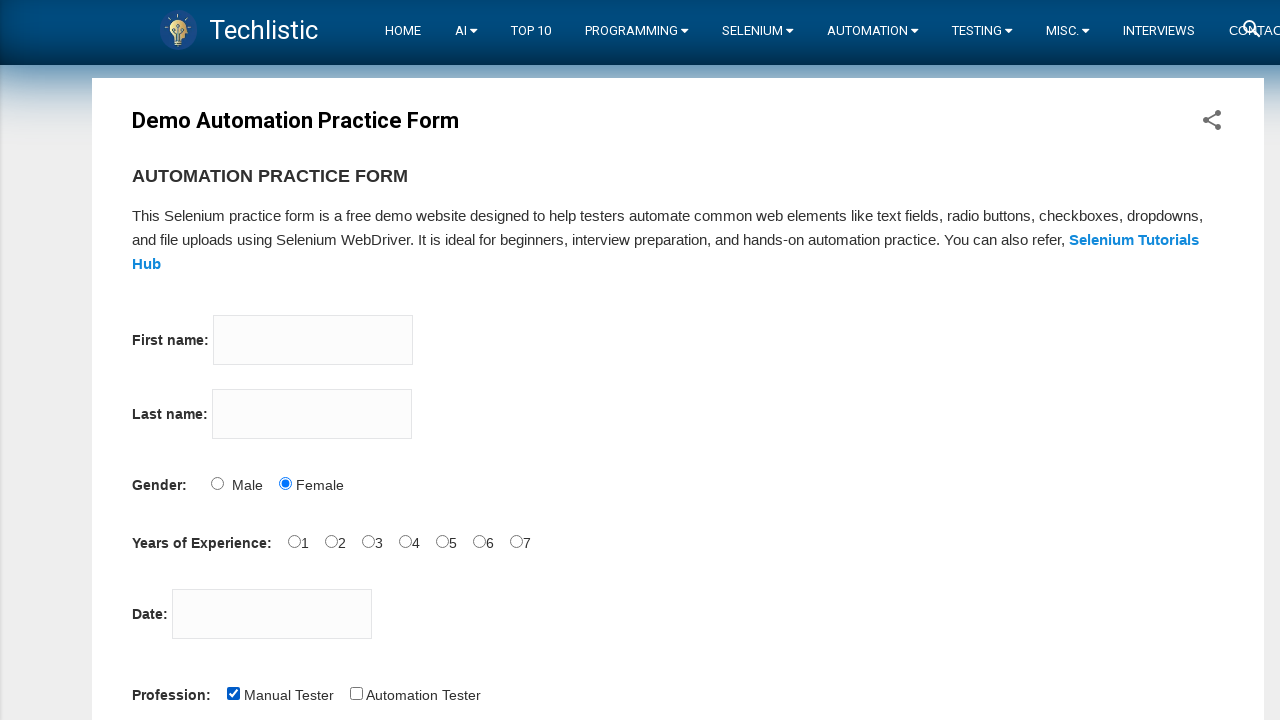

Selected Automation Tester checkbox at (356, 693) on input[value='Automation Tester']
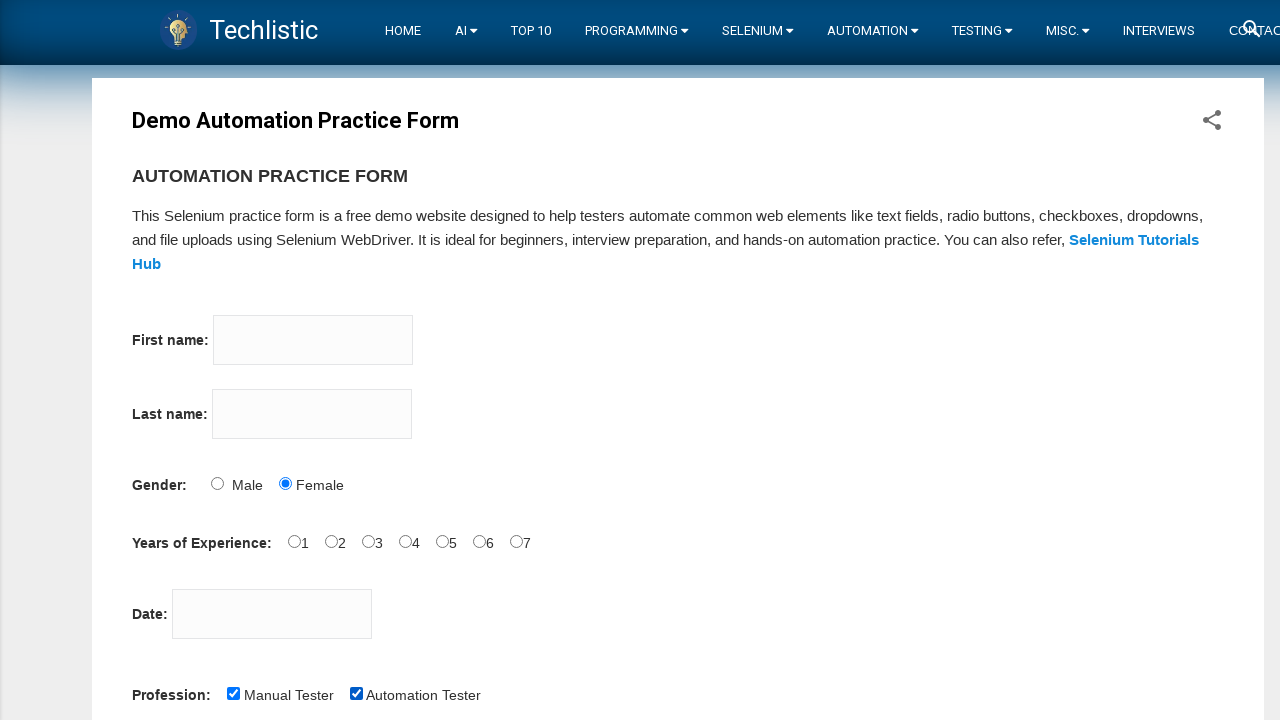

Deselected Manual Tester checkbox at (233, 693) on input[value='Manual Tester']
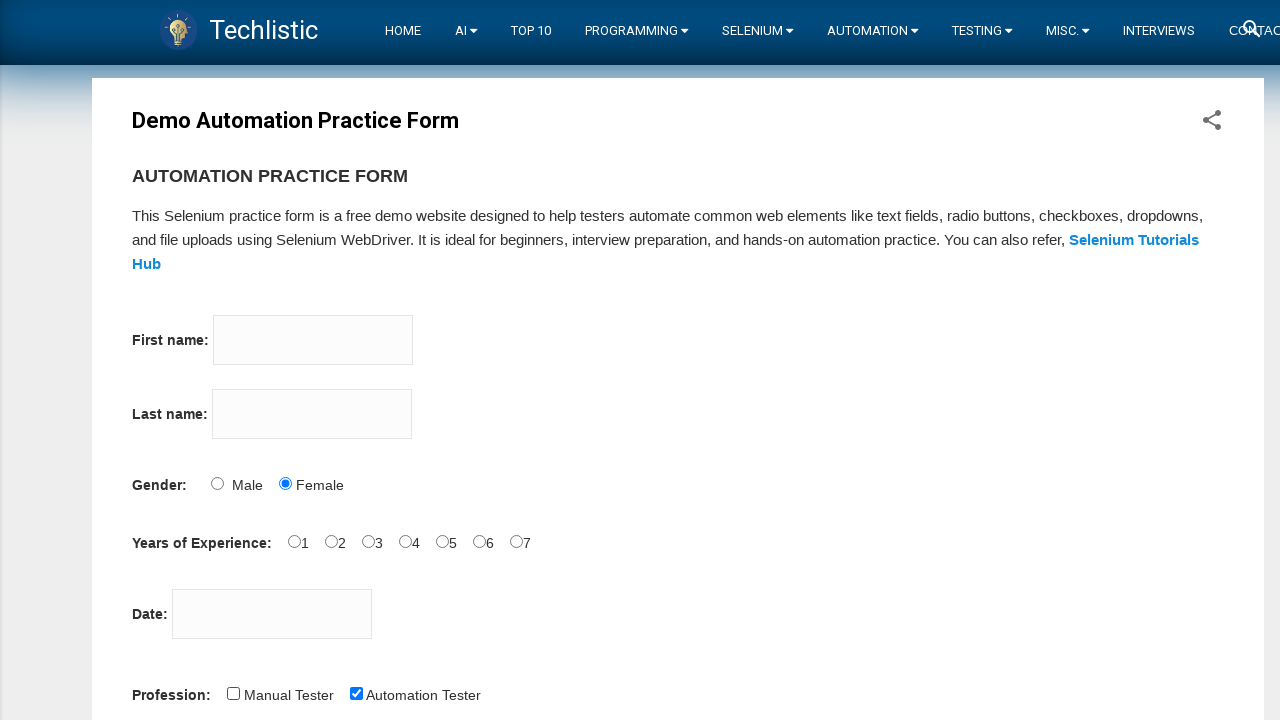

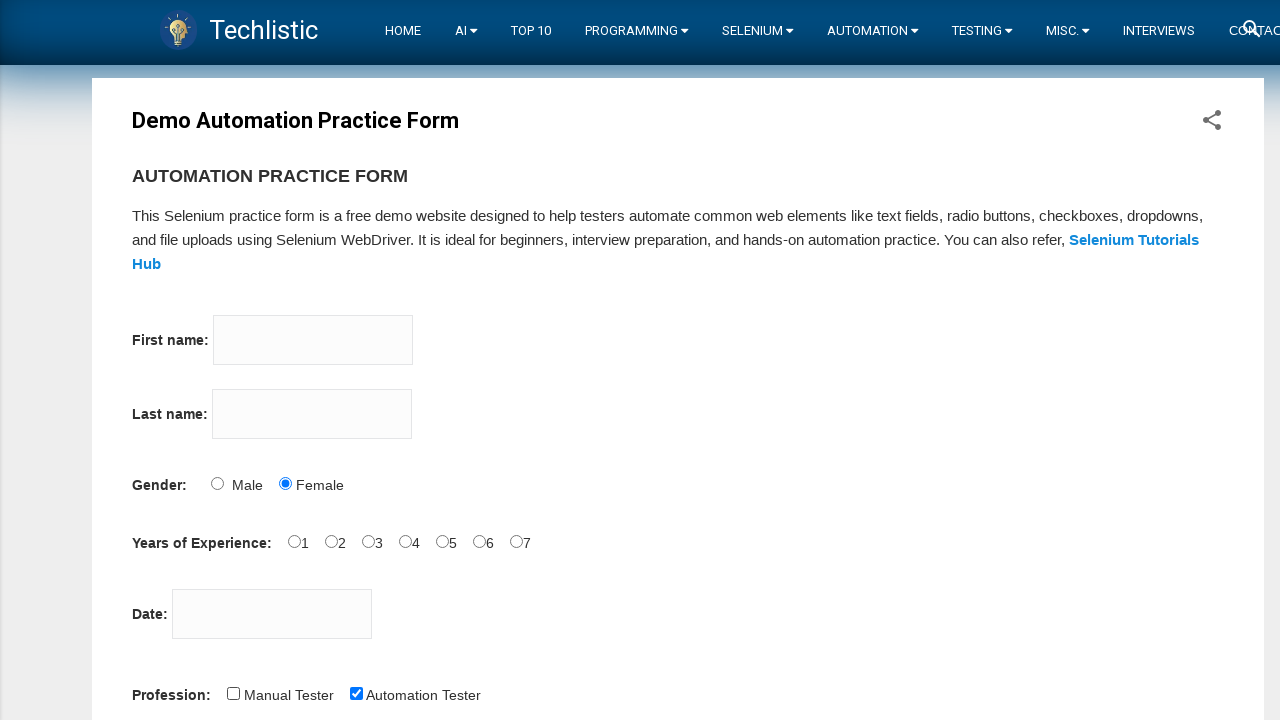